Tests dropdown selection by selecting Option 1 using visible text

Starting URL: https://the-internet.herokuapp.com/dropdown

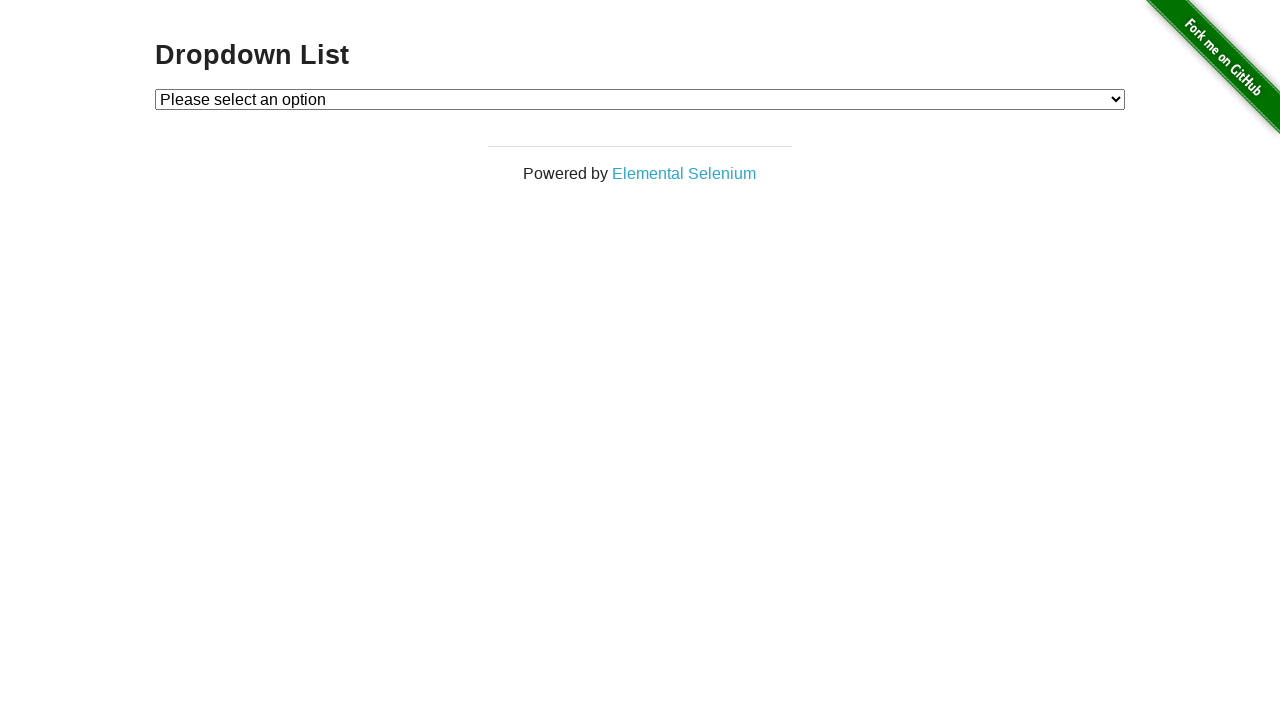

Navigated to dropdown test page
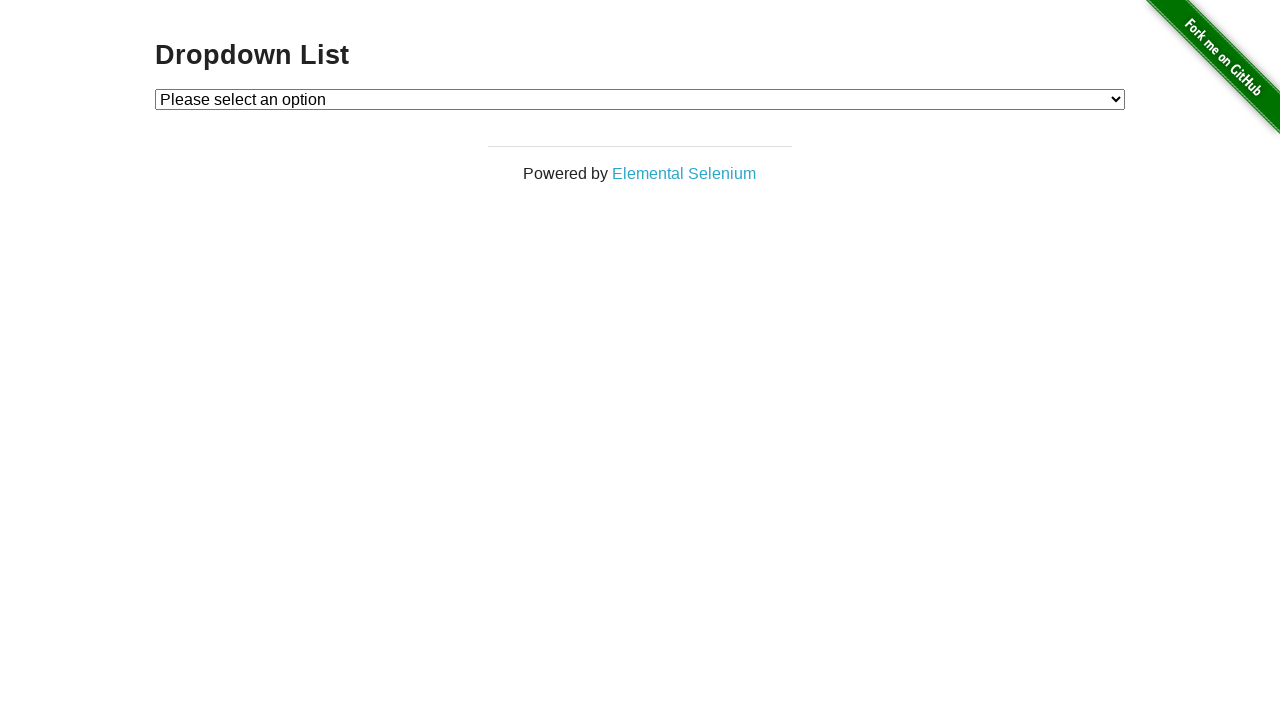

Selected 'Option 1' from dropdown using visible text on #dropdown
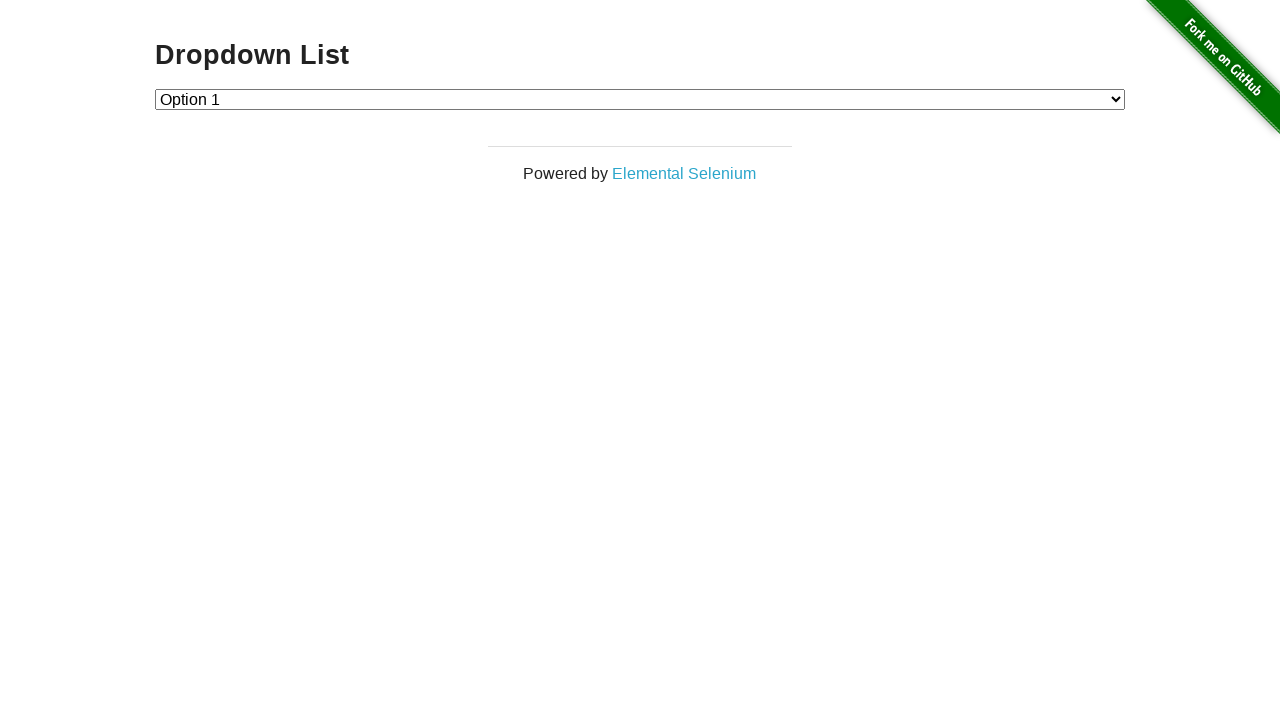

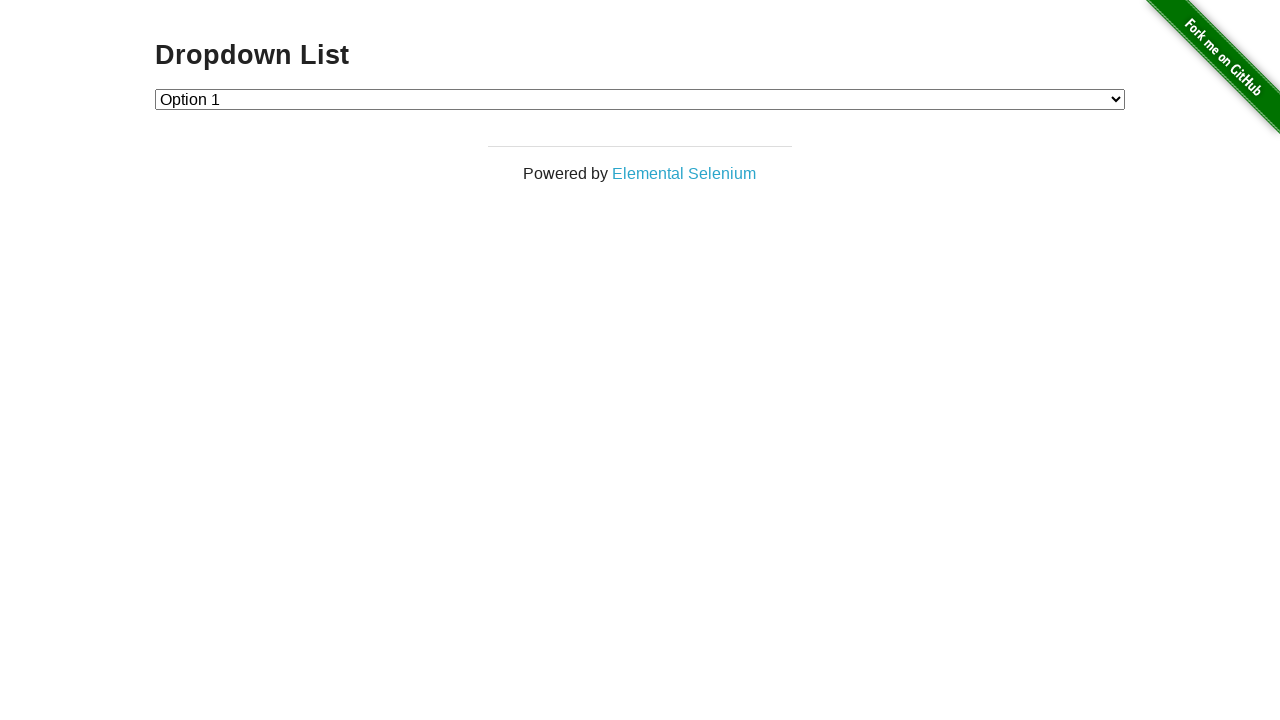